Tests e-commerce functionality by adding multiple items to cart, proceeding to checkout, and applying a promo code

Starting URL: https://rahulshettyacademy.com/seleniumPractise/#/

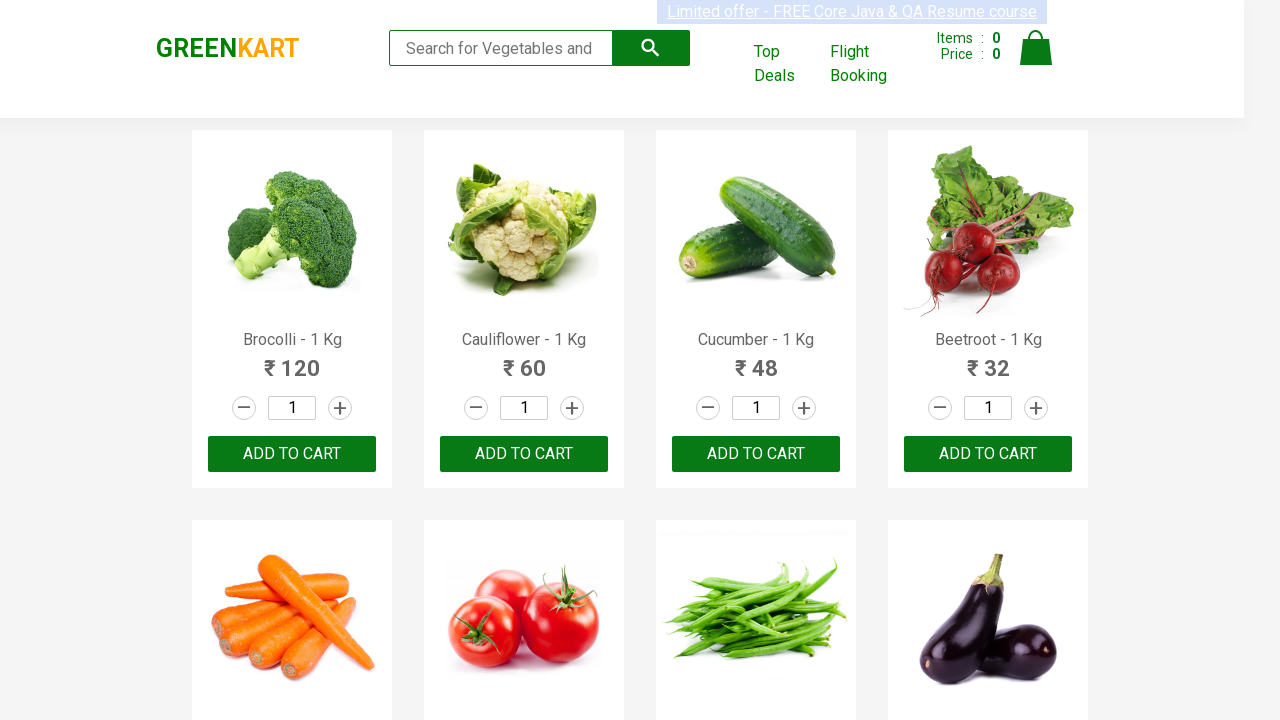

Waited for product names to load
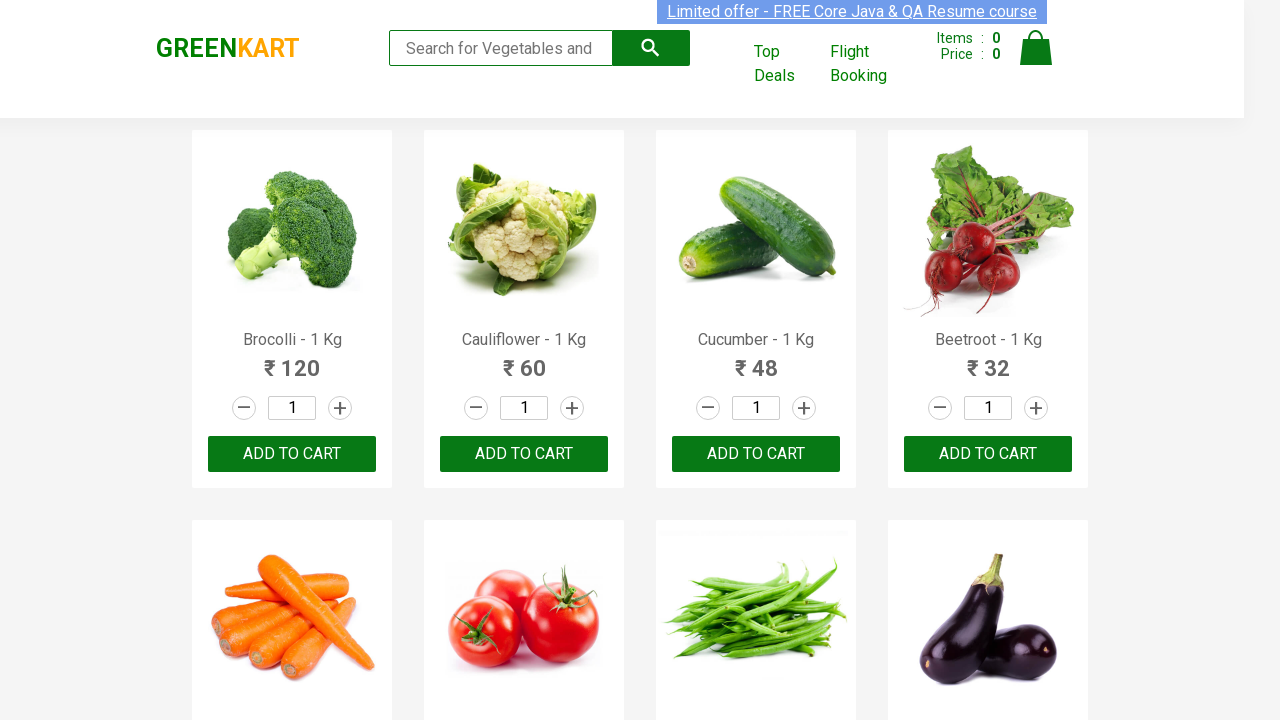

Retrieved all product name elements
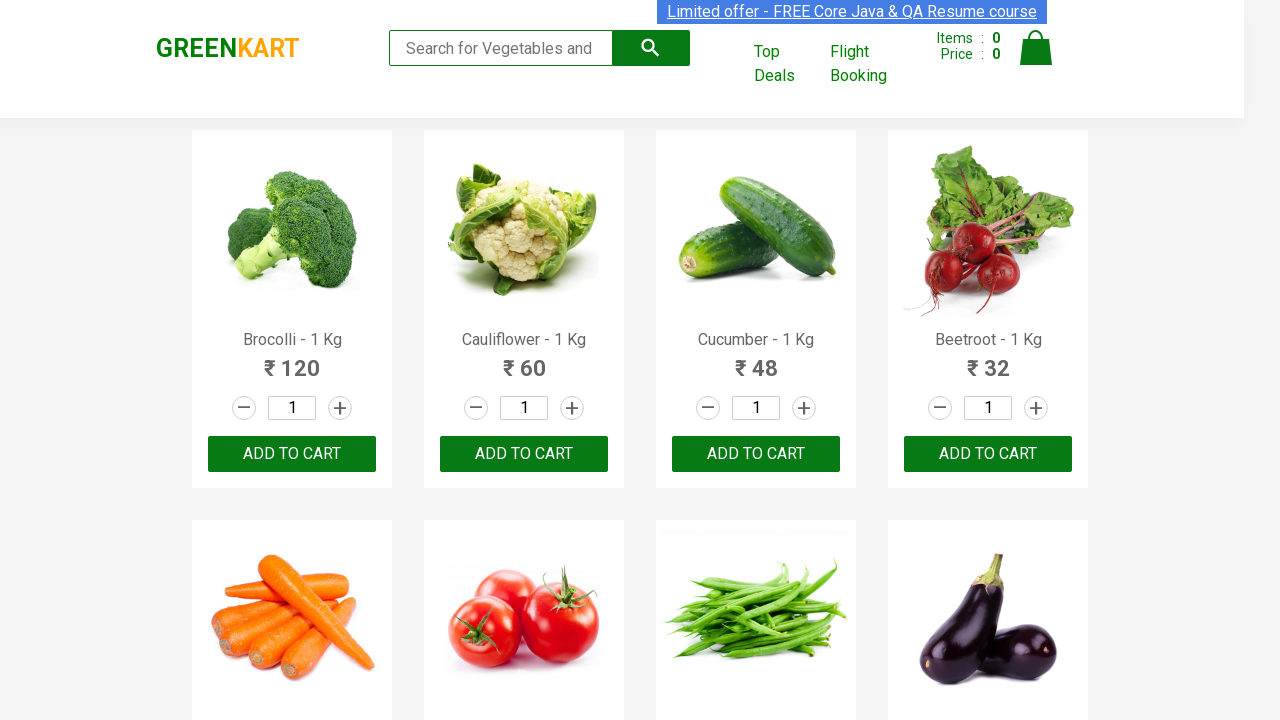

Retrieved all add to cart buttons
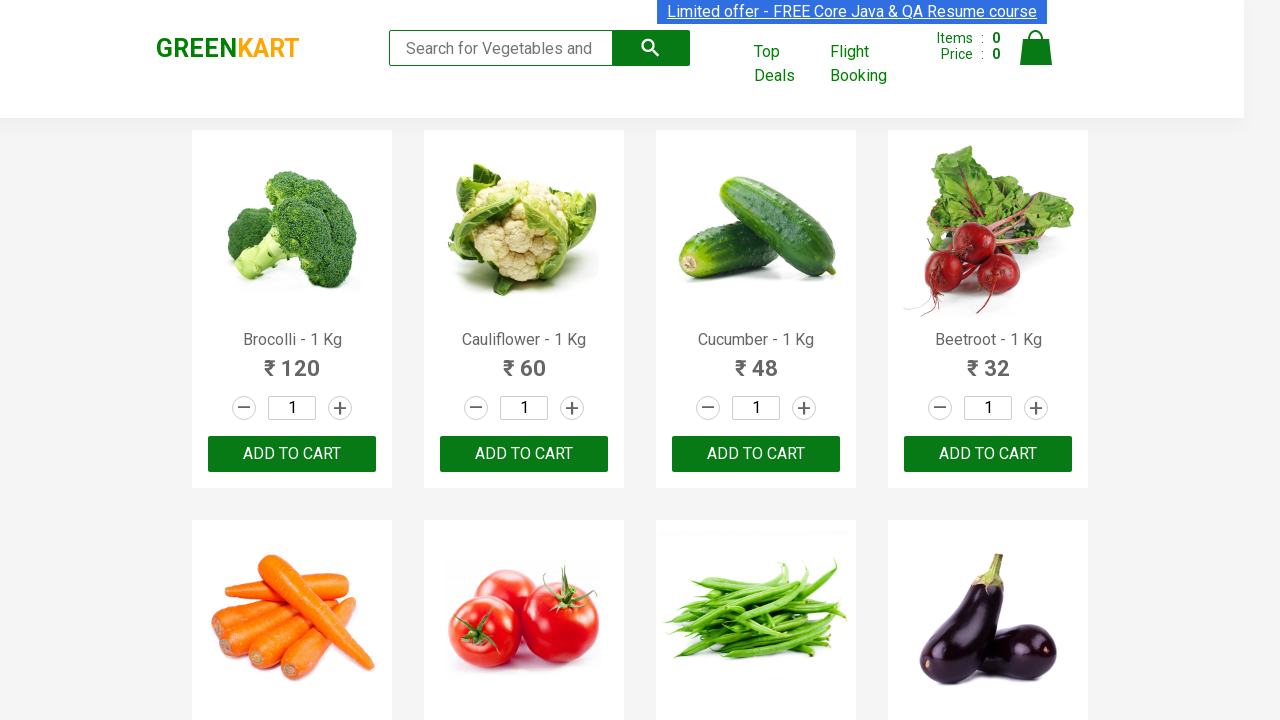

Clicked add to cart button for Brocolli at (292, 454) on div.product-action button >> nth=0
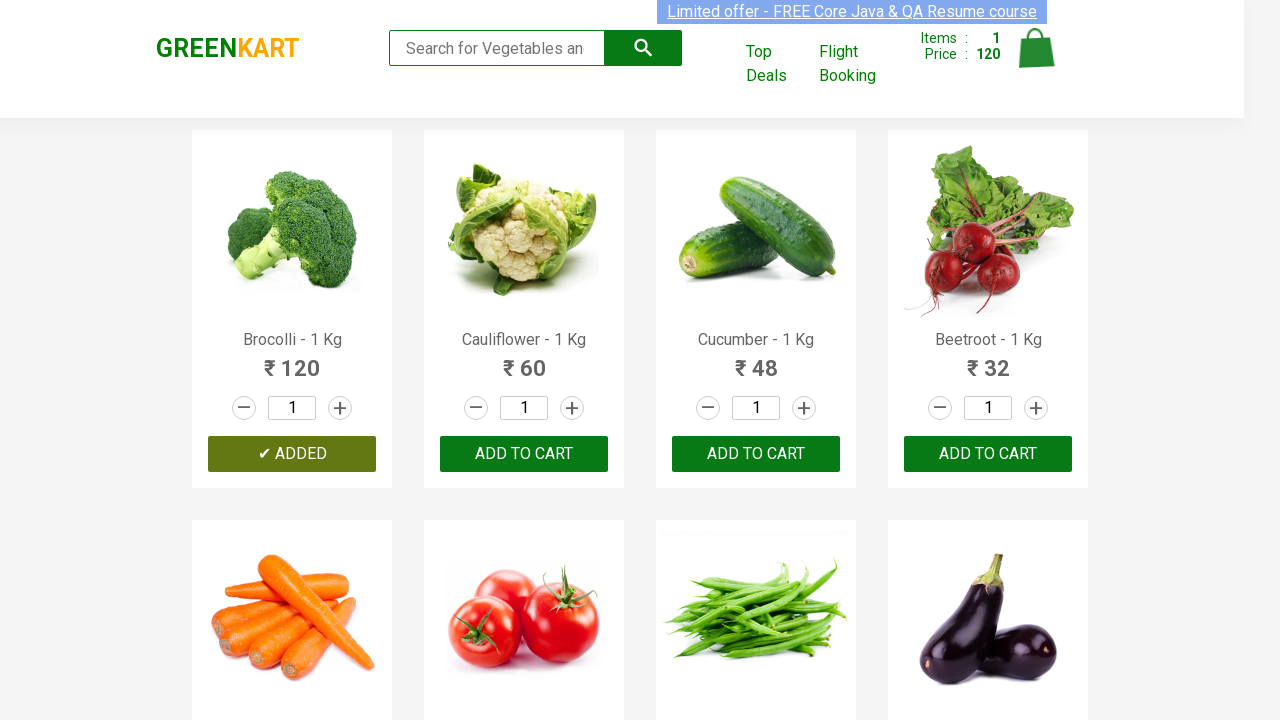

Waited 2 seconds after adding Brocolli
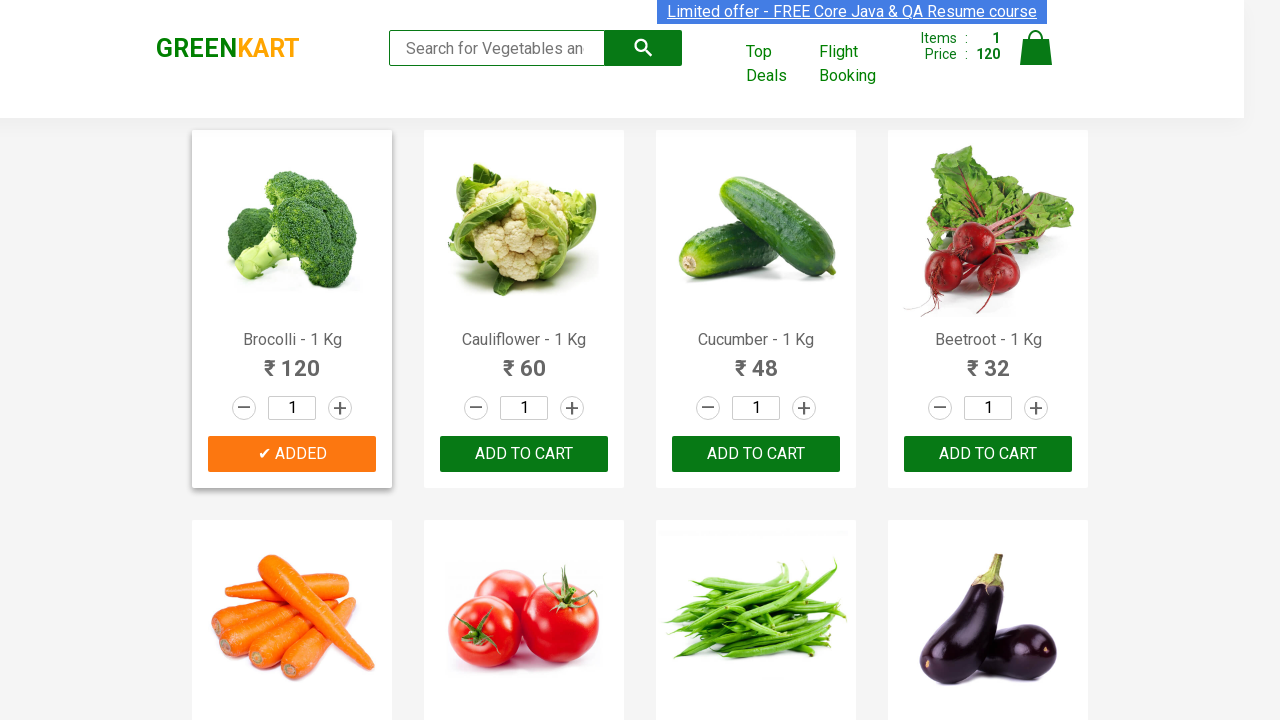

Clicked add to cart button for Cucumber at (756, 454) on div.product-action button >> nth=2
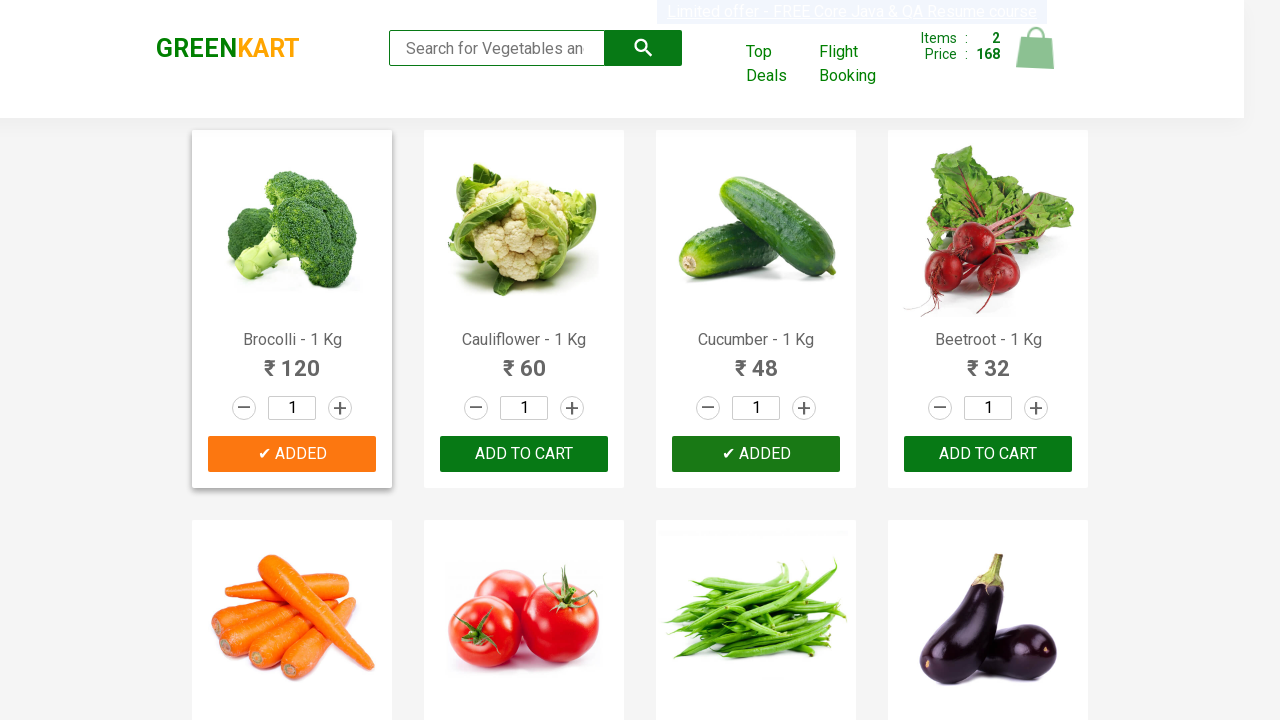

Waited 2 seconds after adding Cucumber
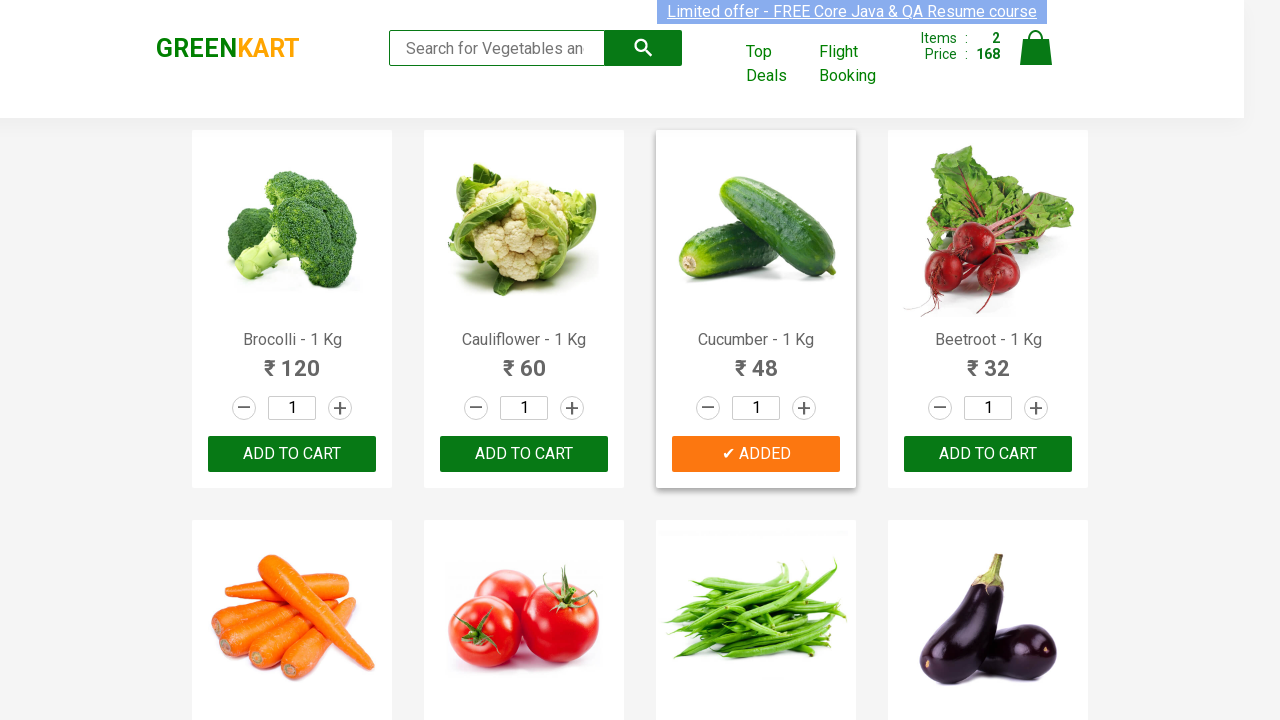

Clicked add to cart button for Beetroot at (988, 454) on div.product-action button >> nth=3
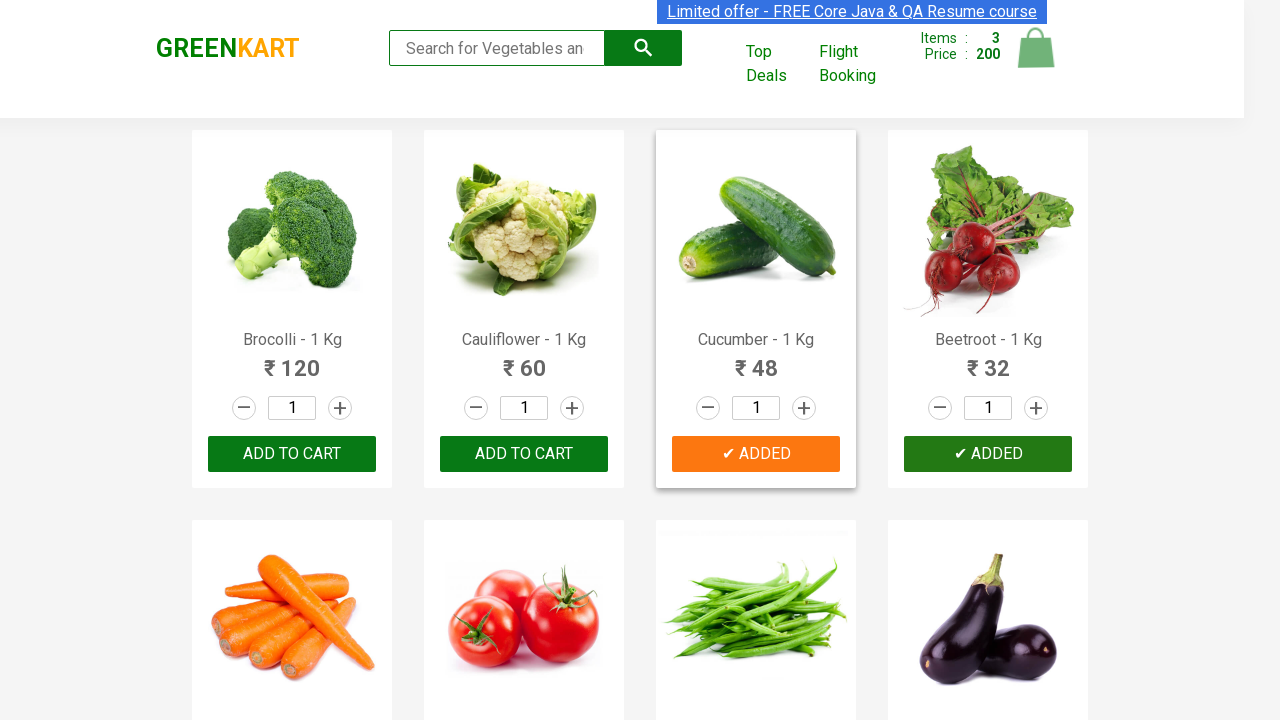

Waited 2 seconds after adding Beetroot
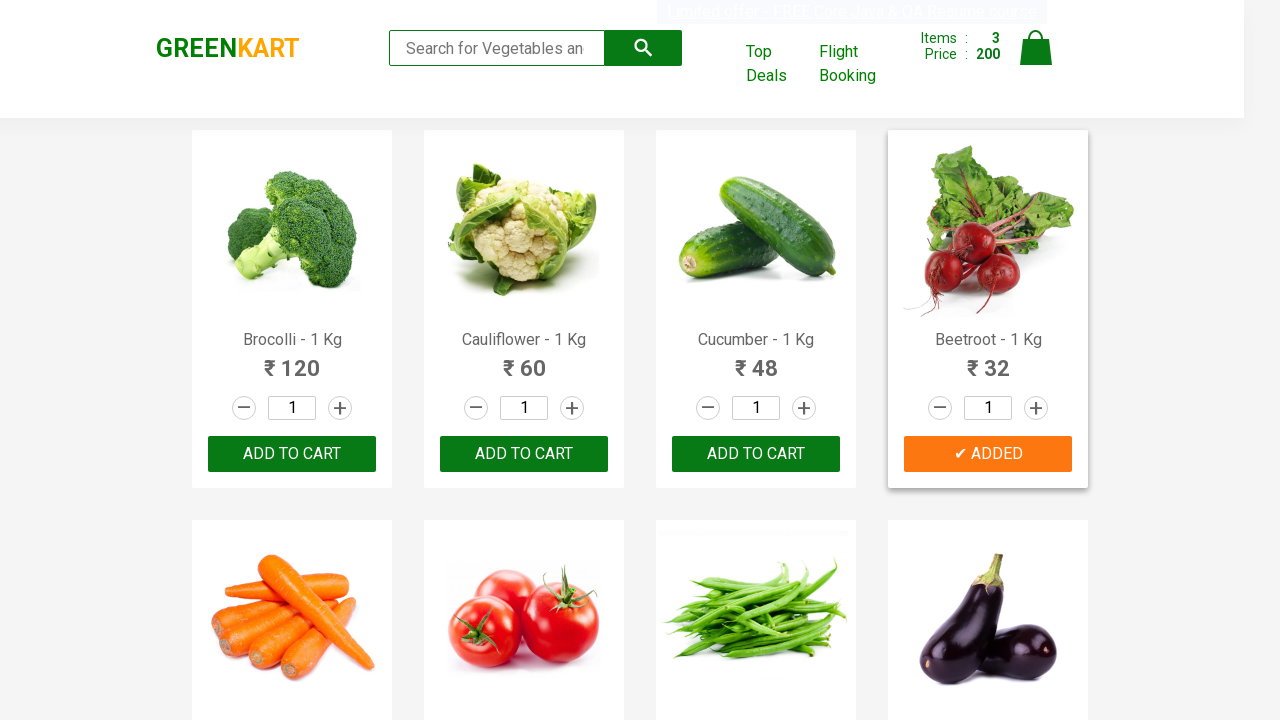

Clicked cart icon to view basket at (1036, 48) on img[alt='Cart']
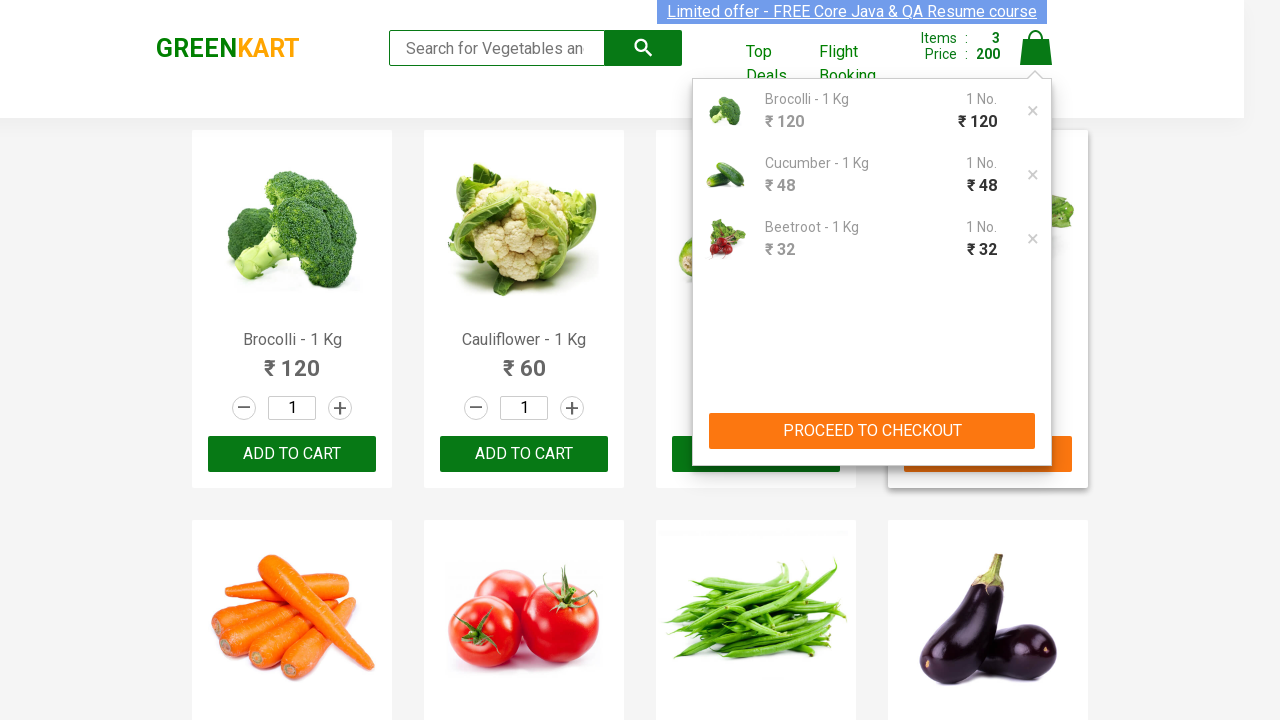

Clicked PROCEED TO CHECKOUT button at (872, 431) on button:has-text('PROCEED TO CHECKOUT')
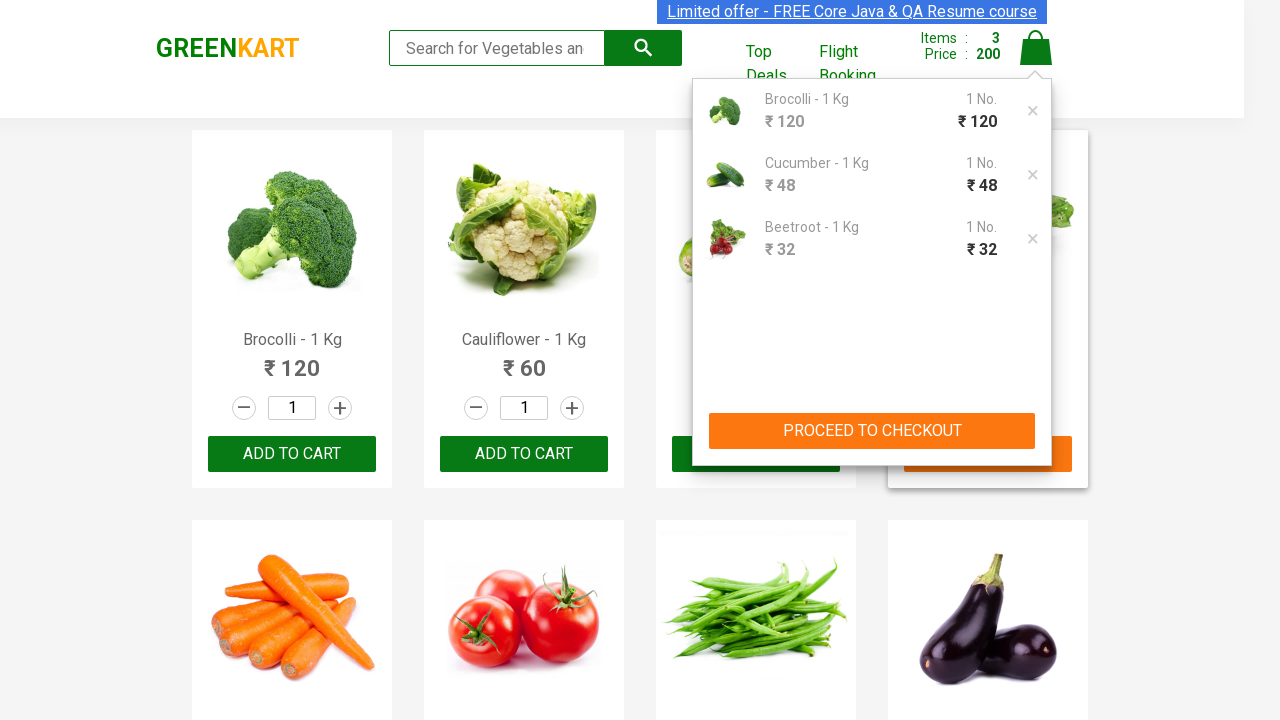

Filled promo code field with 'rahulshettyacademy' on input[placeholder='Enter promo code']
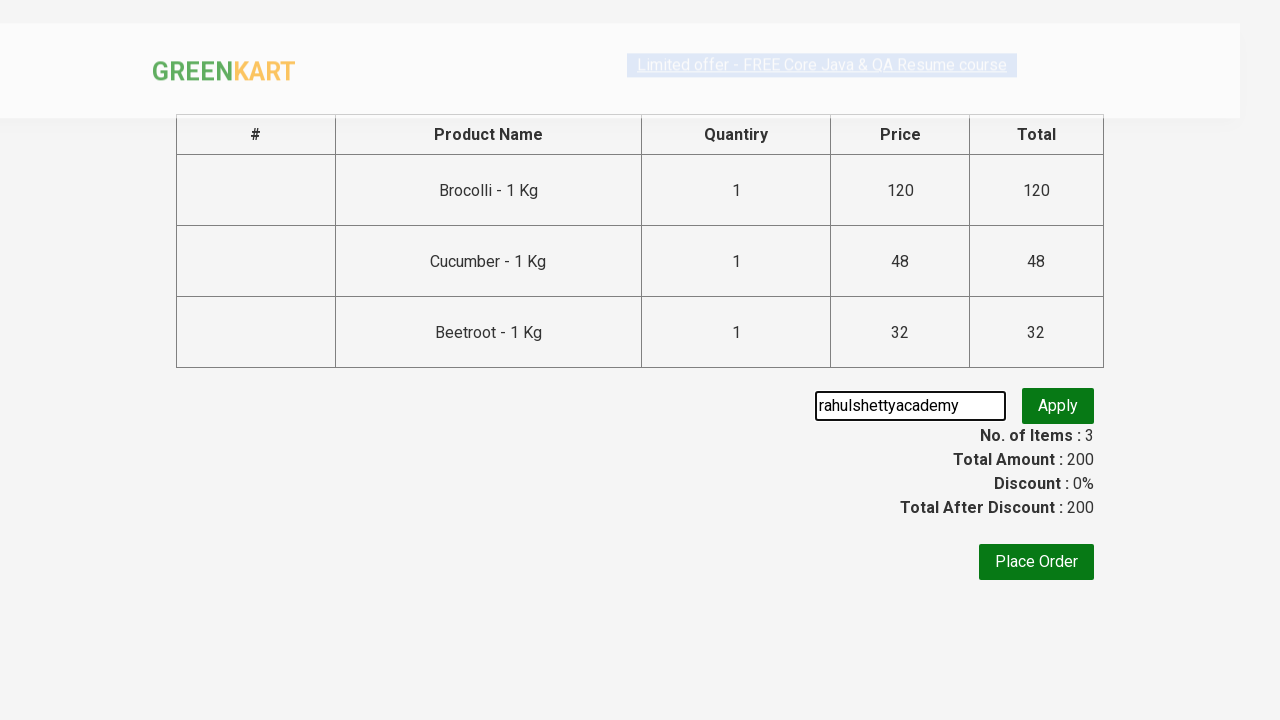

Clicked Apply button to apply promo code at (1058, 406) on button:has-text('Apply')
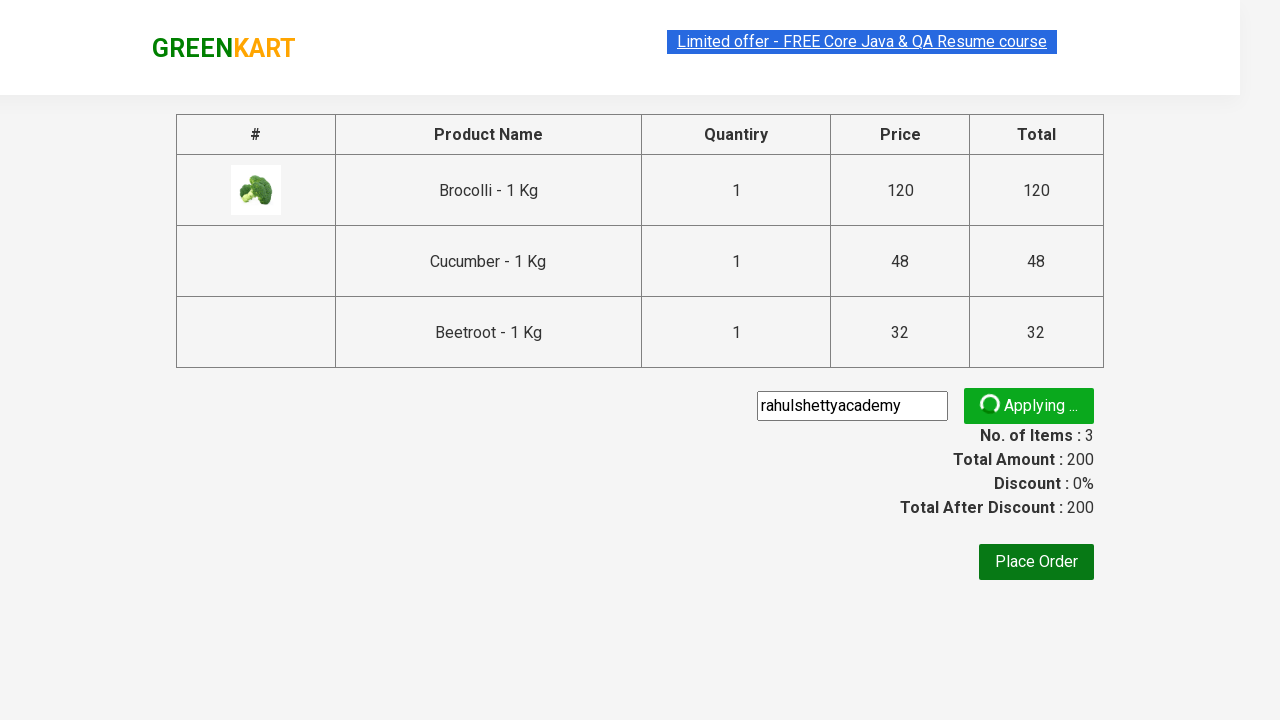

Verified promo code was successfully applied
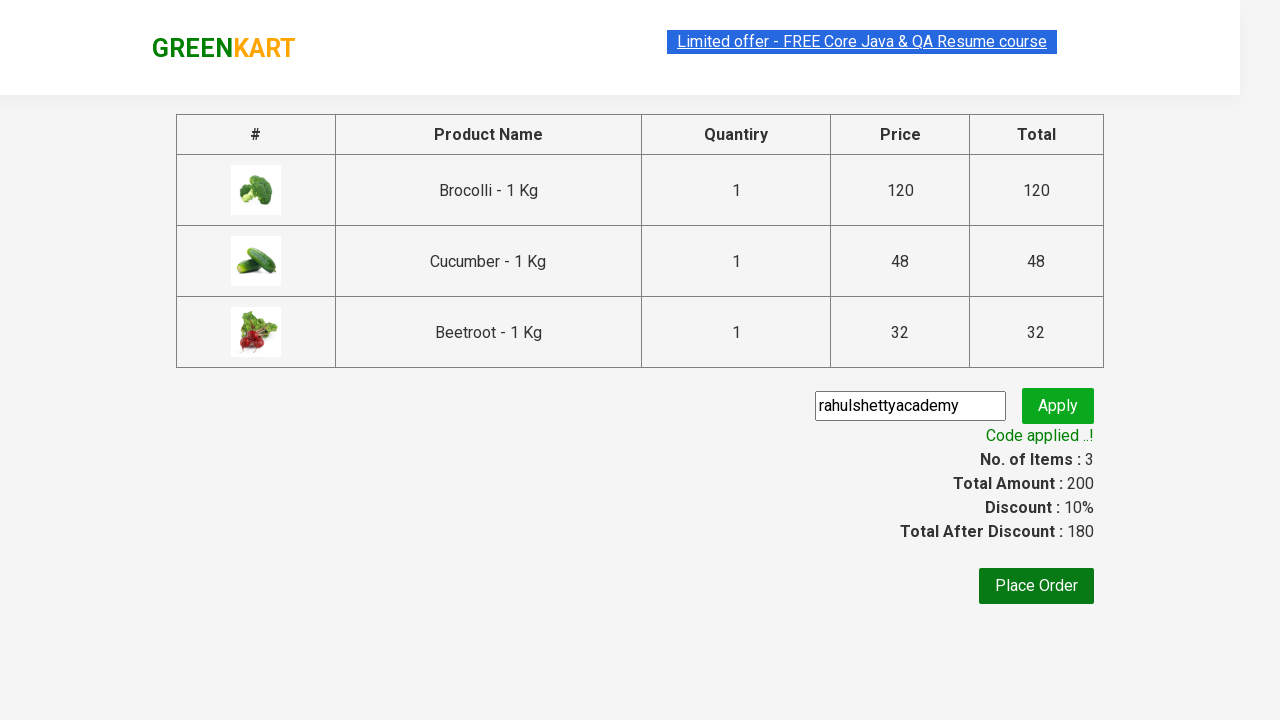

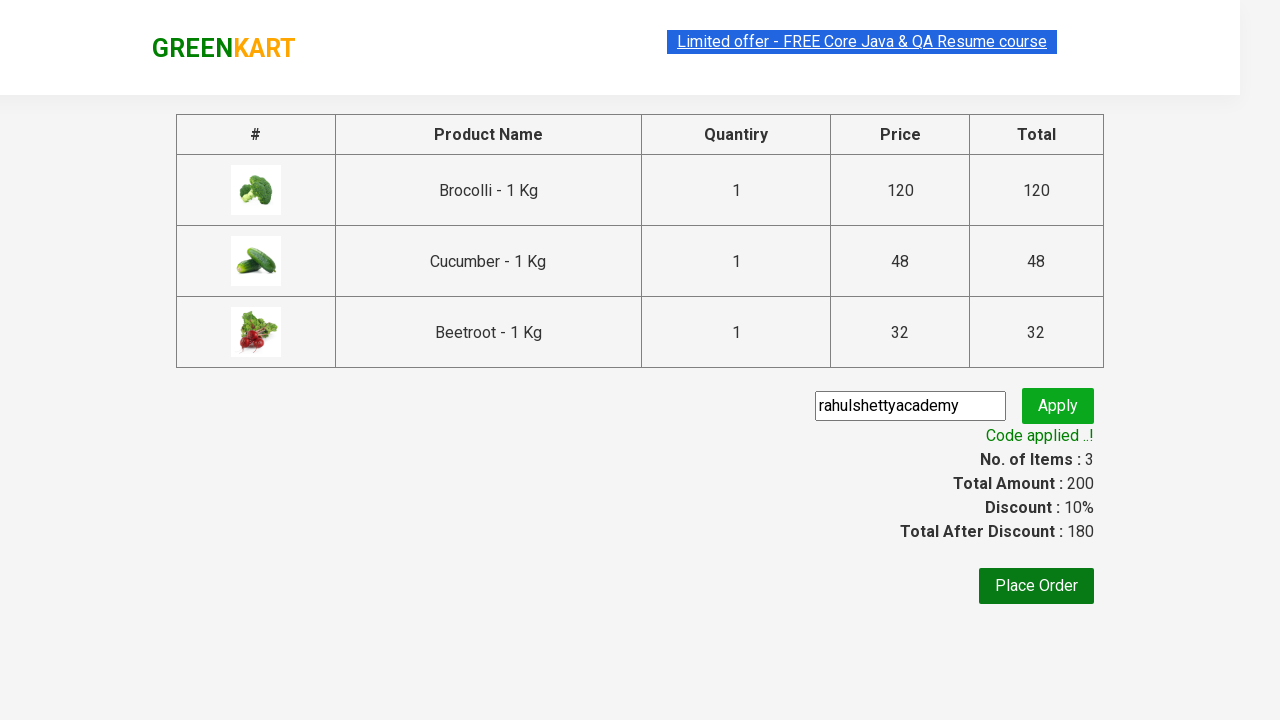